Navigates to a P.League basketball game page, clicks on the "數據" (Data) link to view game statistics, and verifies that quarter-by-quarter scores are displayed.

Starting URL: https://pleagueofficial.com/game/316

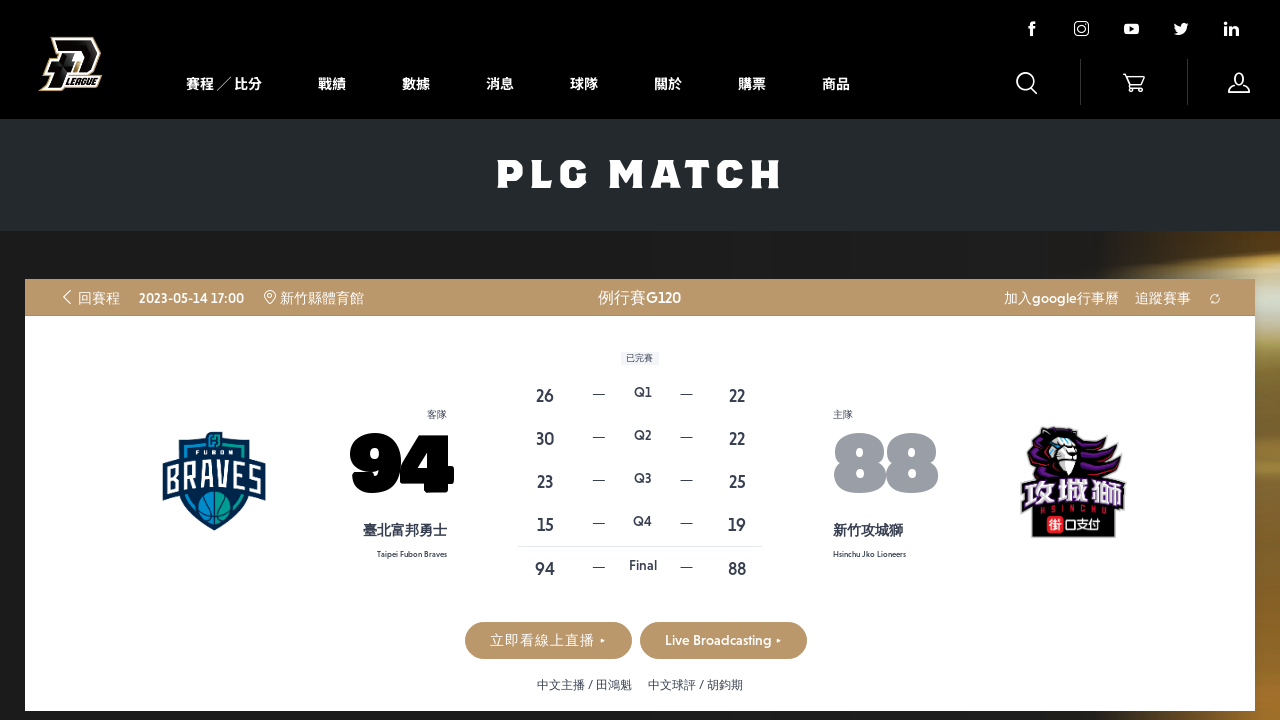

Clicked on the '數據' (Data) link to view game statistics at (416, 82) on text=數據
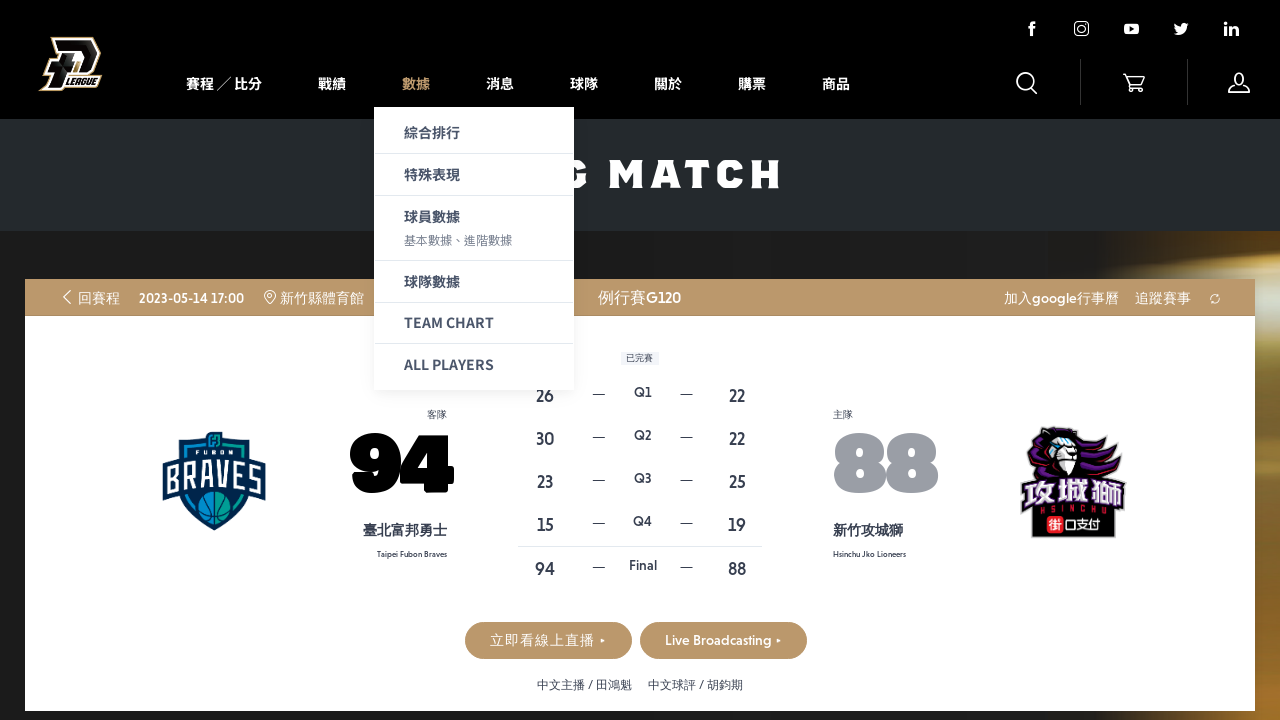

Q1 away team score element loaded
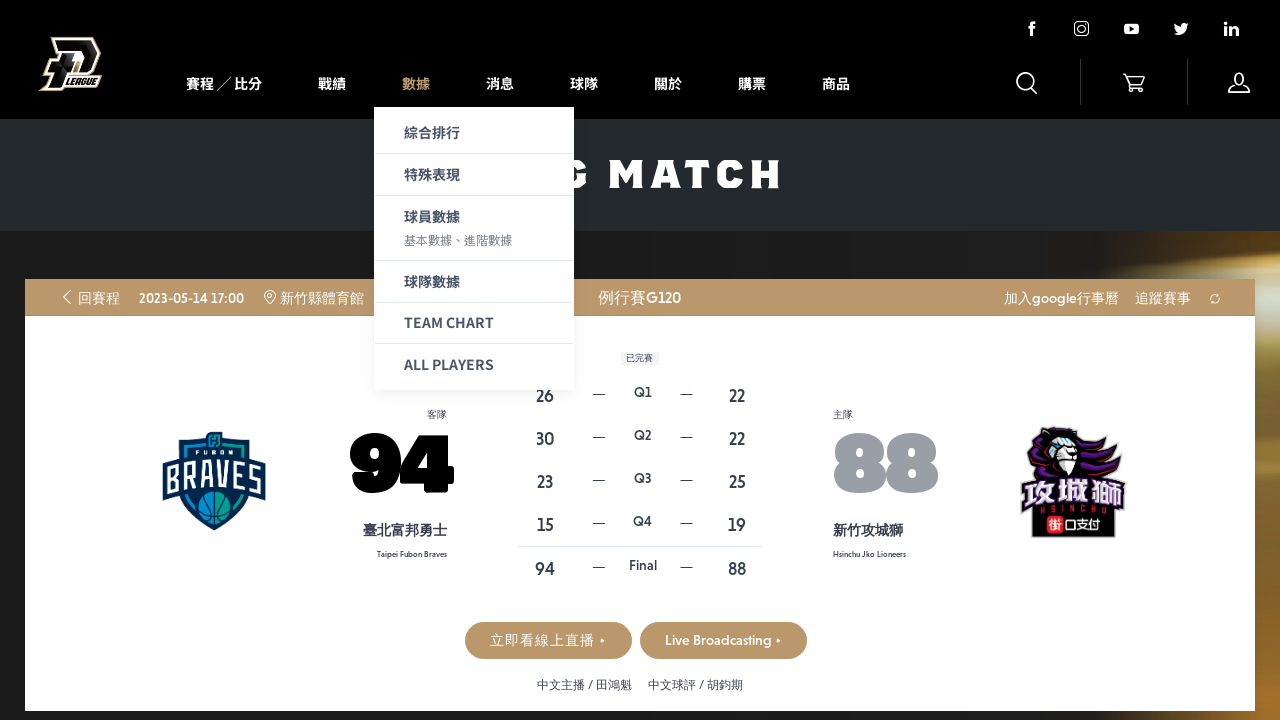

Q2 away team score element loaded
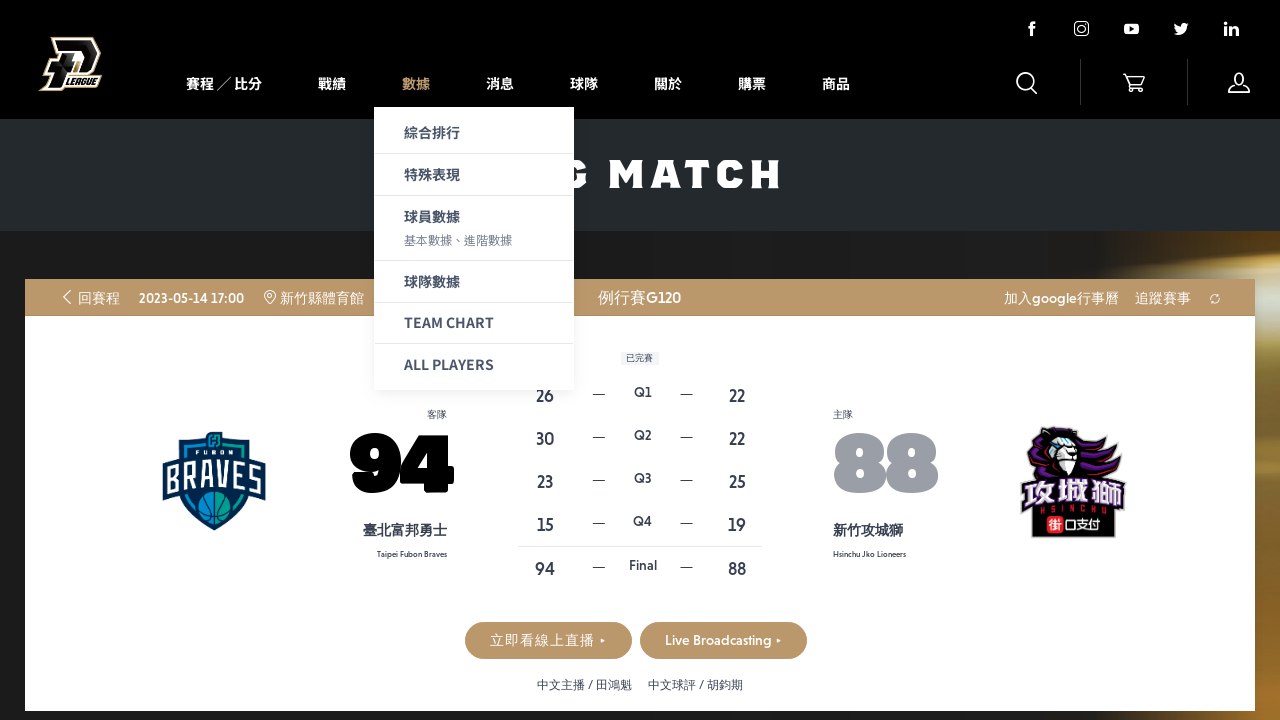

Q3 away team score element loaded
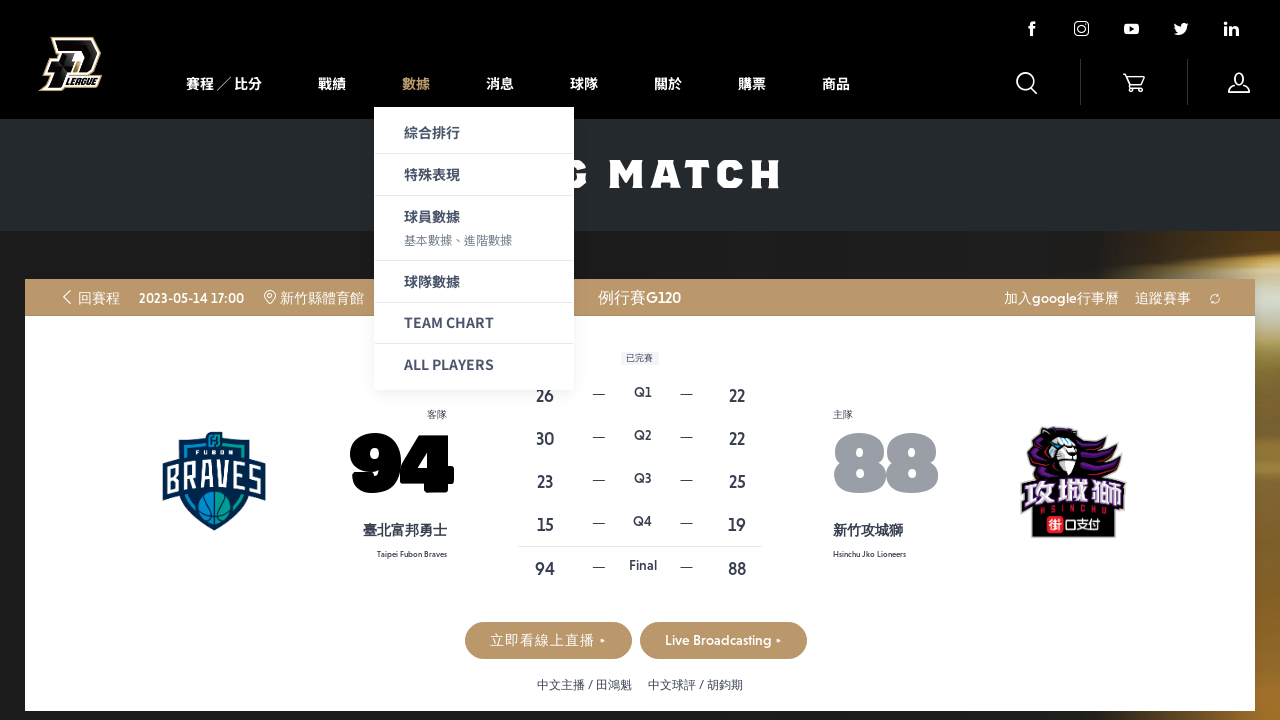

Q4 away team score element loaded
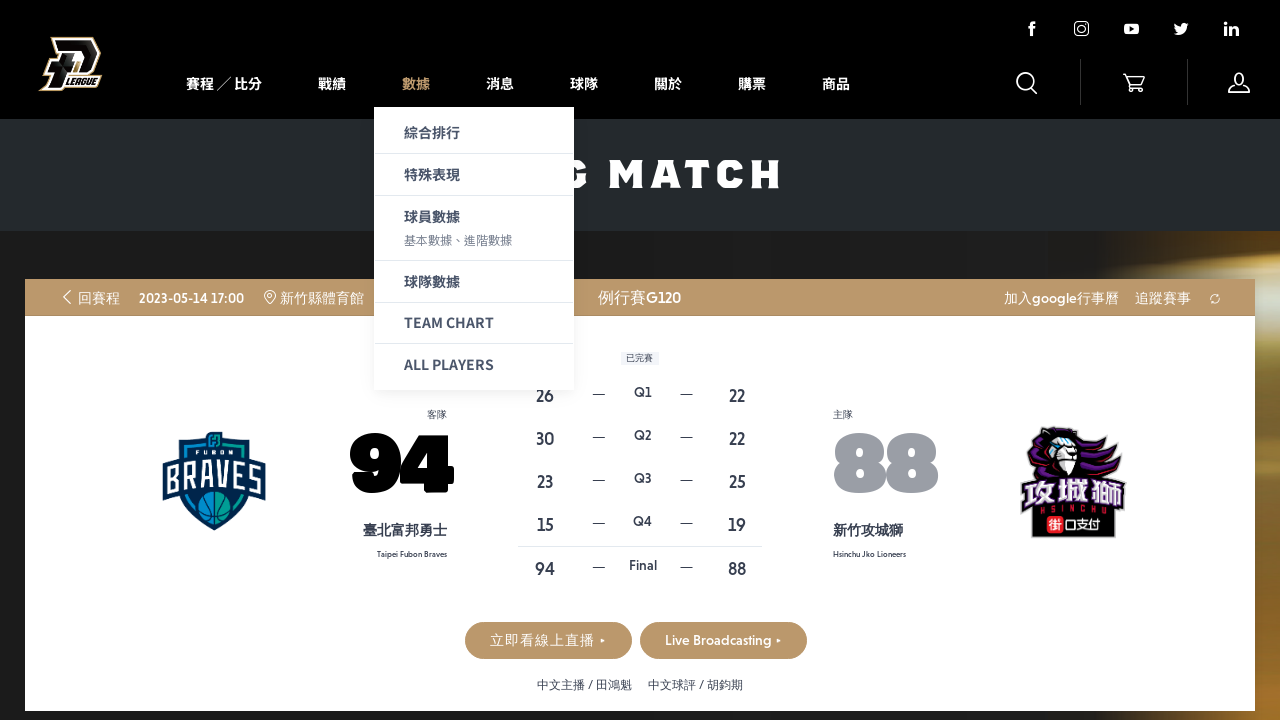

Away team total score element loaded; quarter-by-quarter scores are now displayed
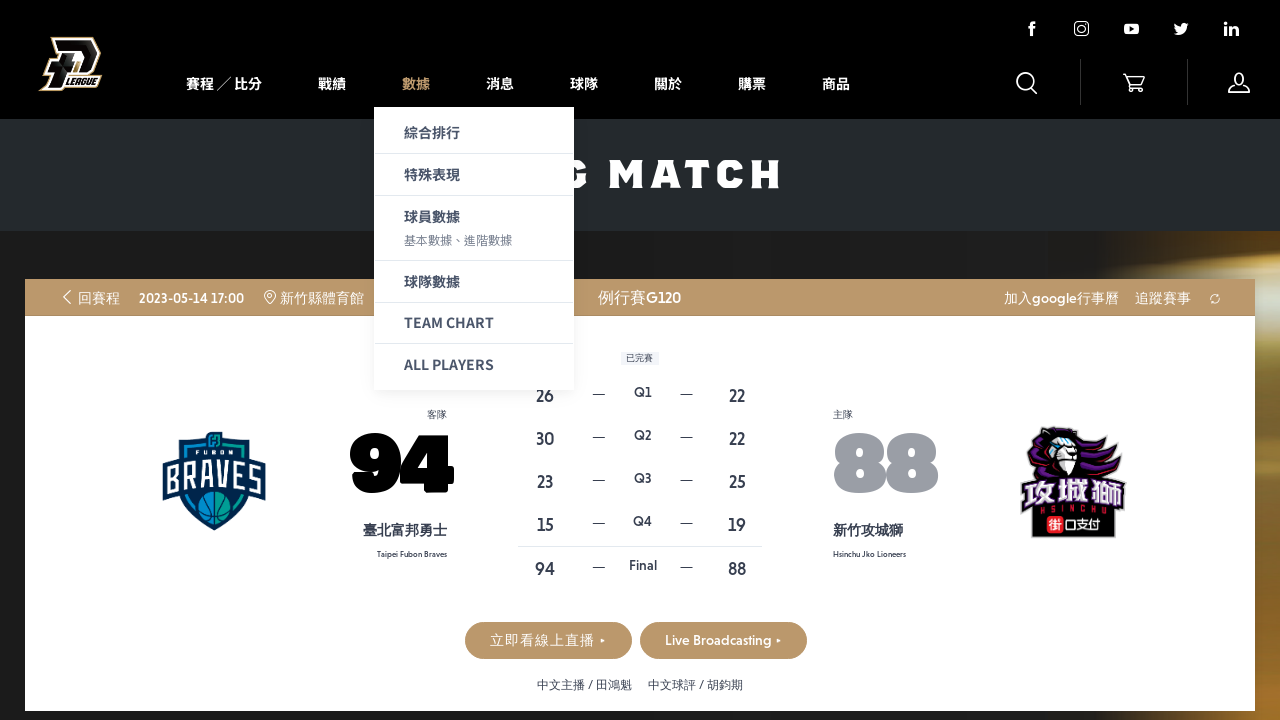

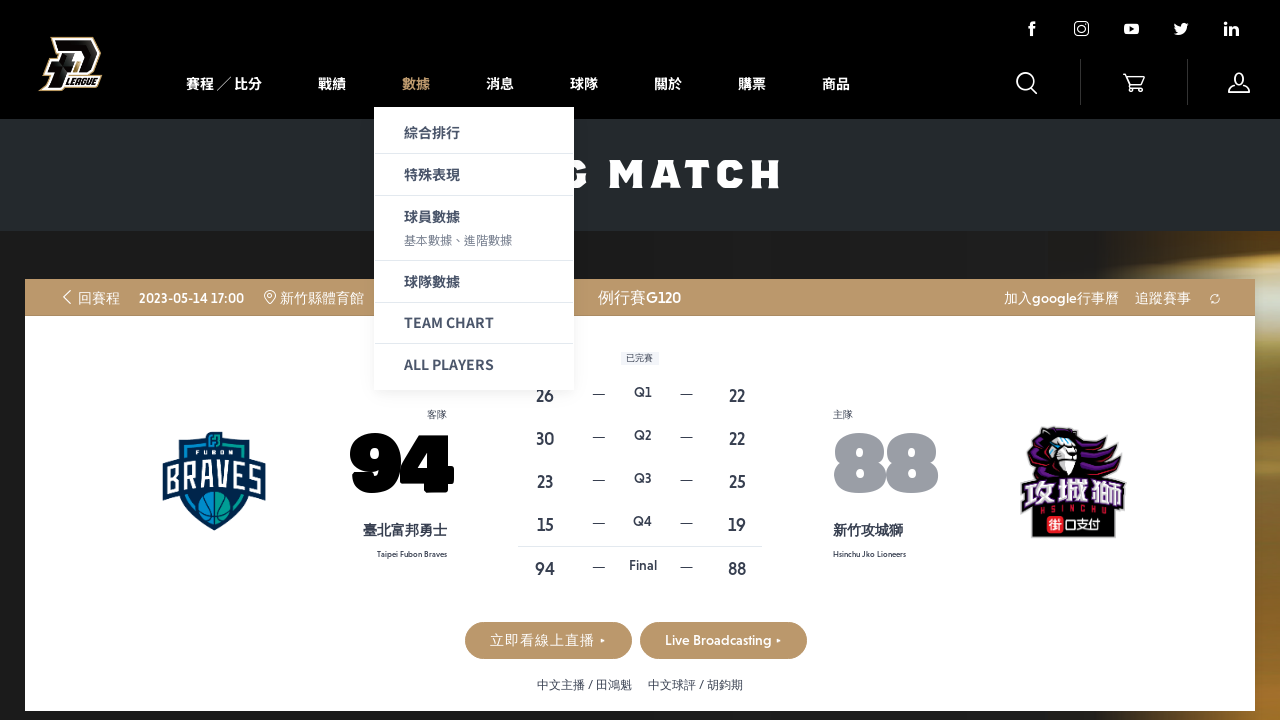